Tests JavaScript alert handling by clicking a button that triggers an alert, accepting the alert, and verifying the result message is displayed correctly on the page.

Starting URL: http://the-internet.herokuapp.com/javascript_alerts

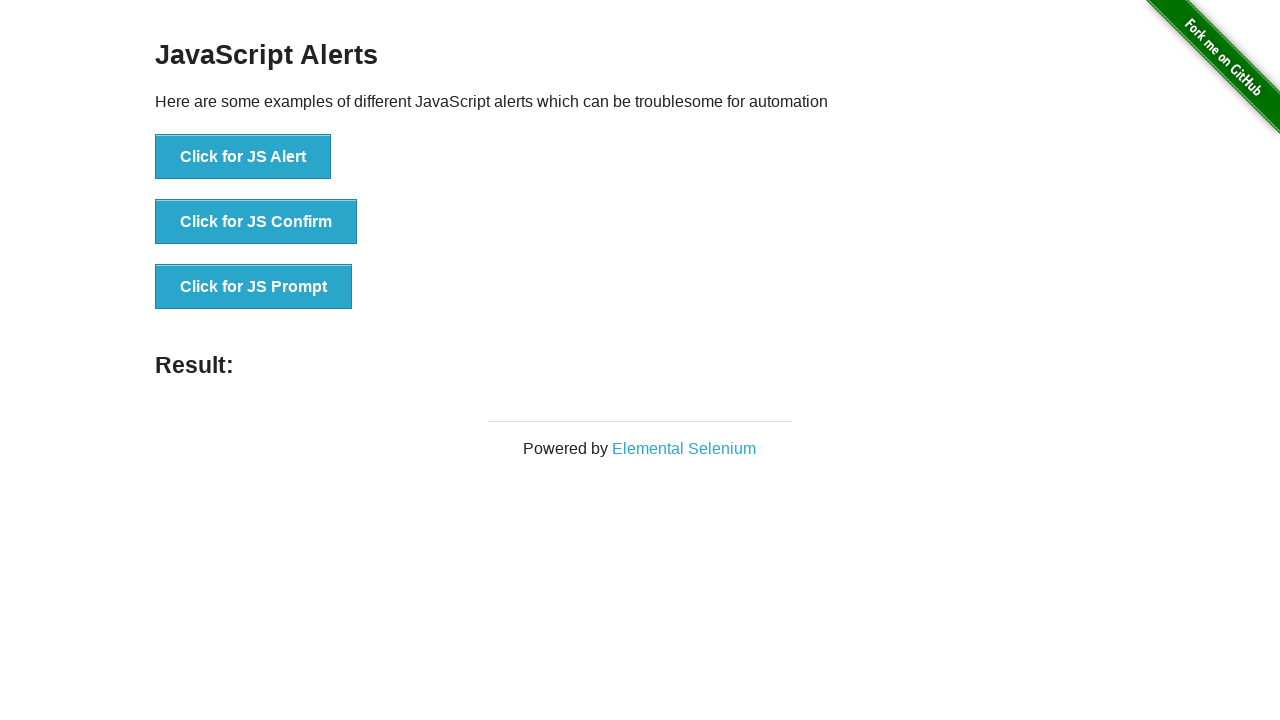

Clicked the first button to trigger JavaScript alert at (243, 157) on ul > li:nth-child(1) > button
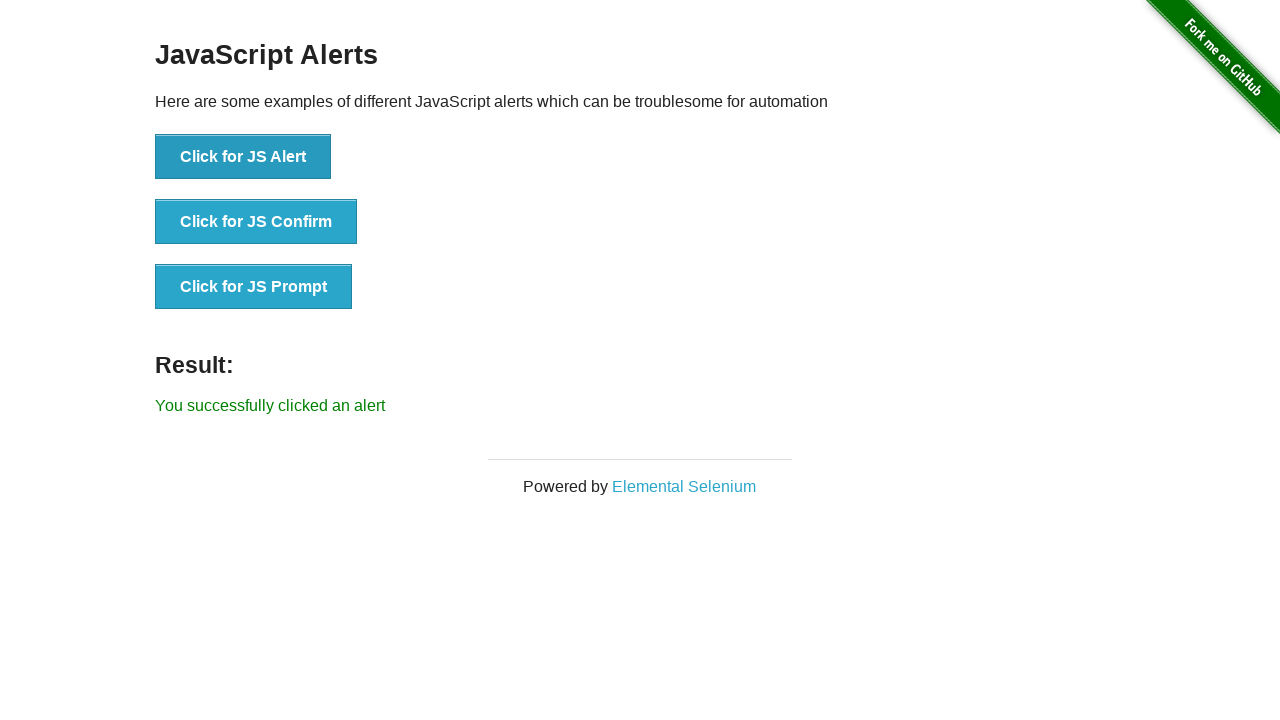

Set up dialog handler to accept alerts
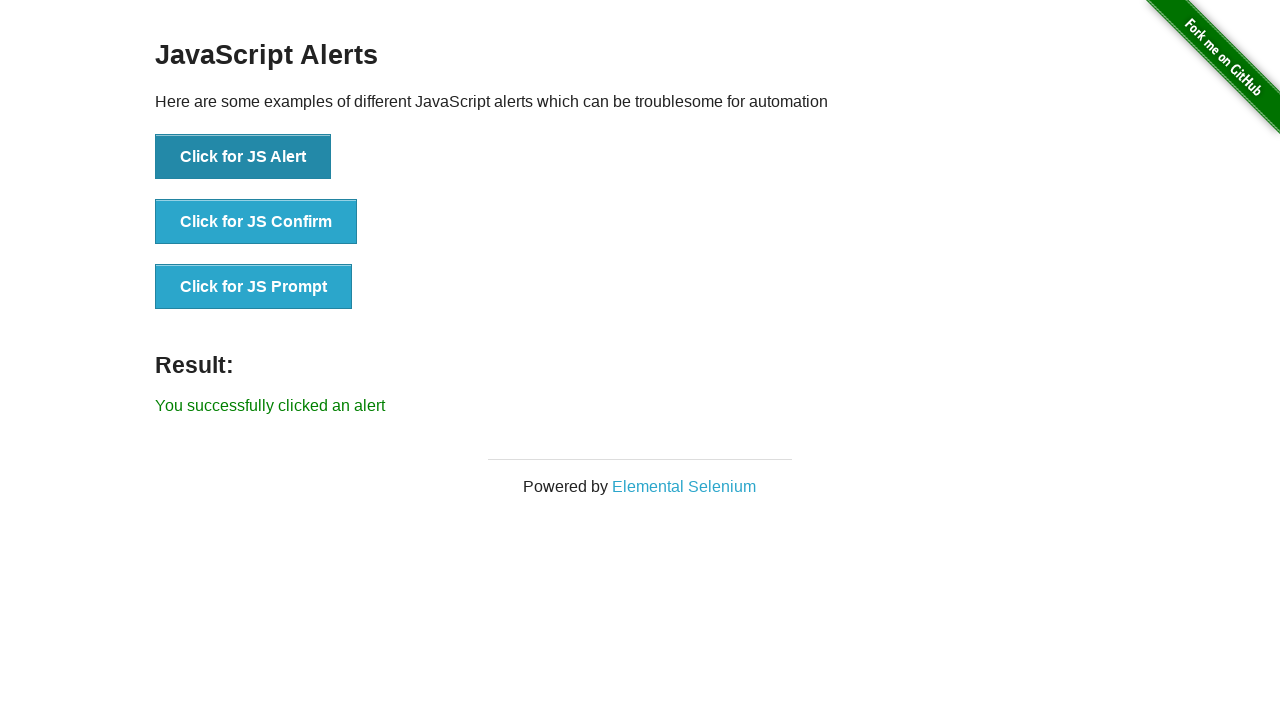

Result message element appeared on the page
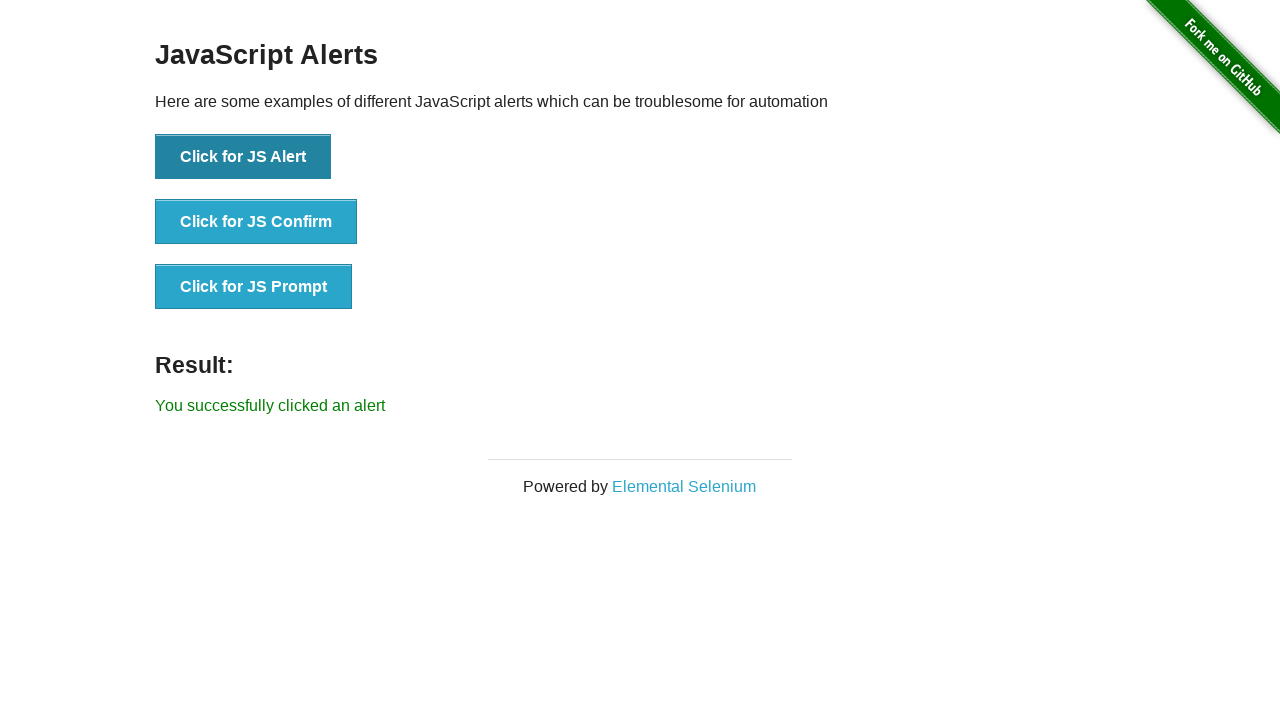

Retrieved result message text content
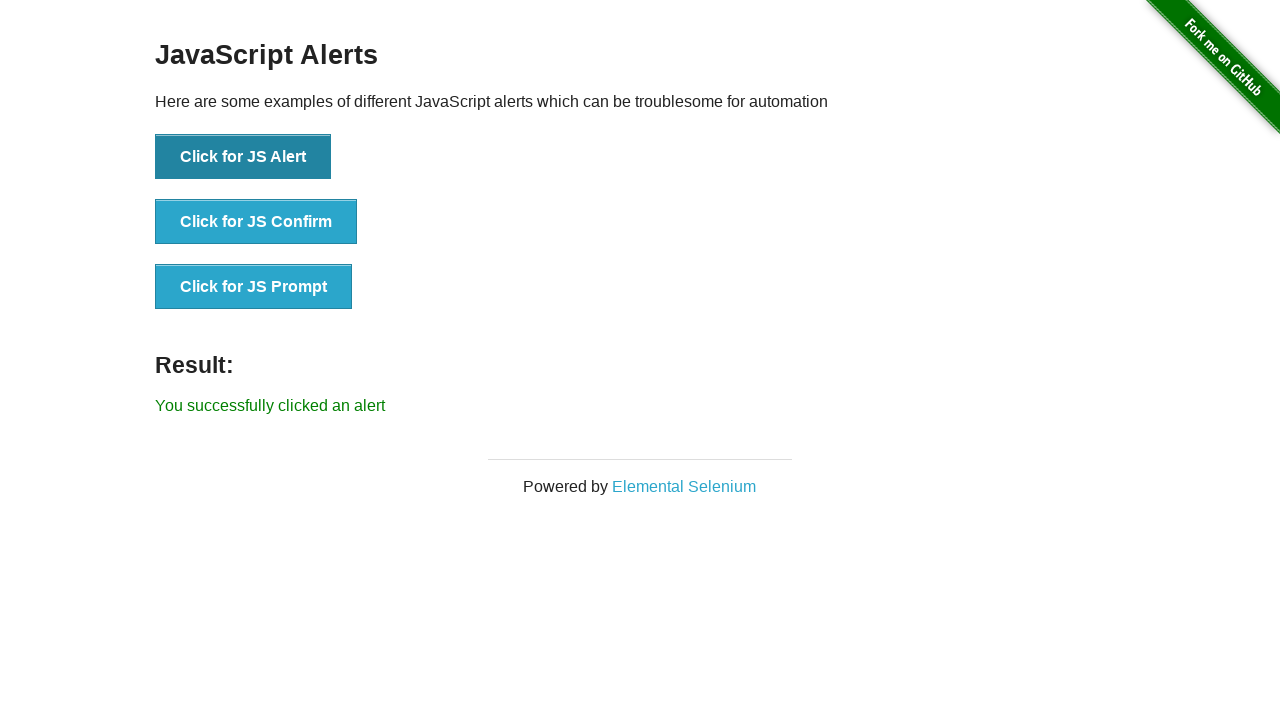

Verified result message equals 'You successfully clicked an alert'
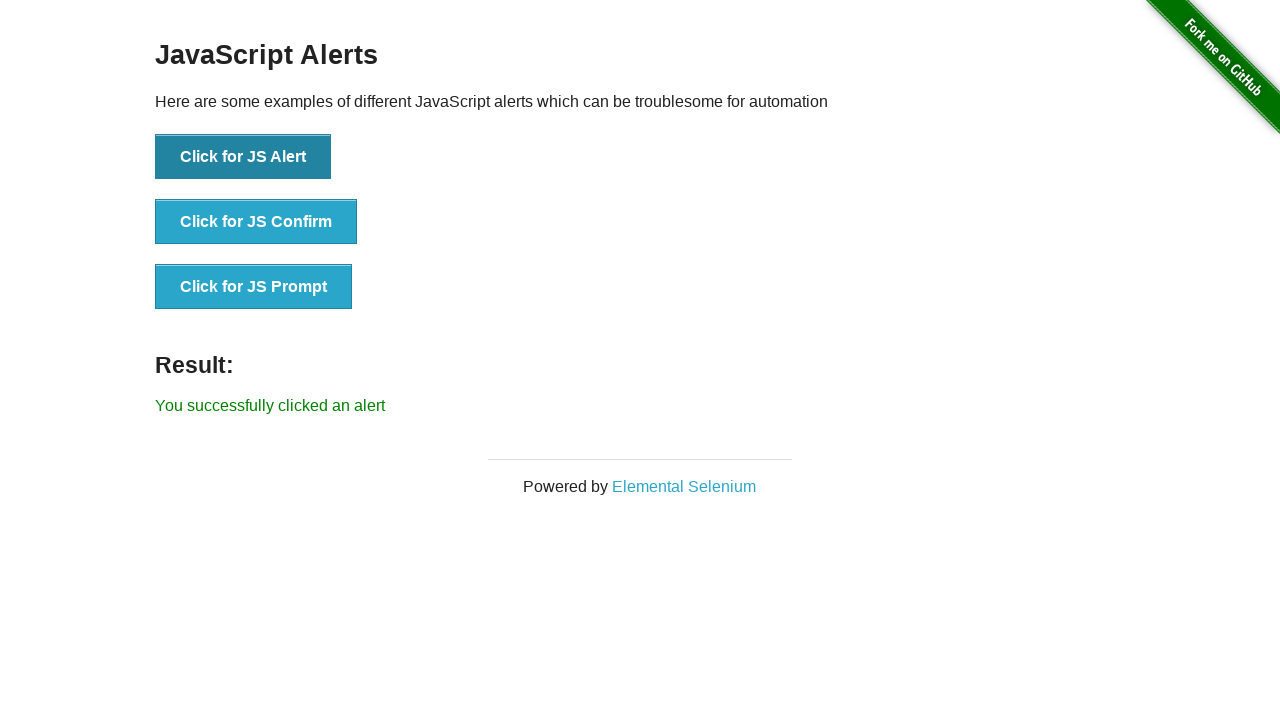

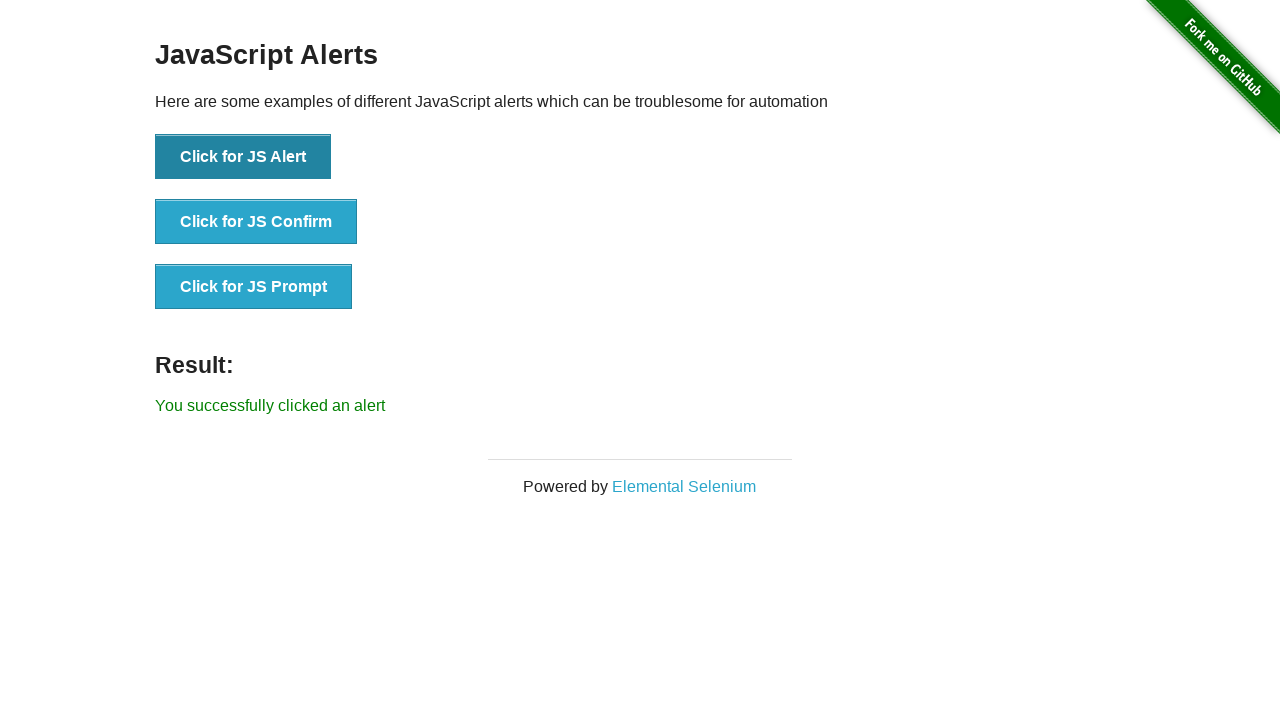